Tests auto-suggestion functionality by typing a partial country name into an autosuggest input field and selecting "India" from the dropdown suggestions that appear.

Starting URL: https://rahulshettyacademy.com/dropdownsPractise/

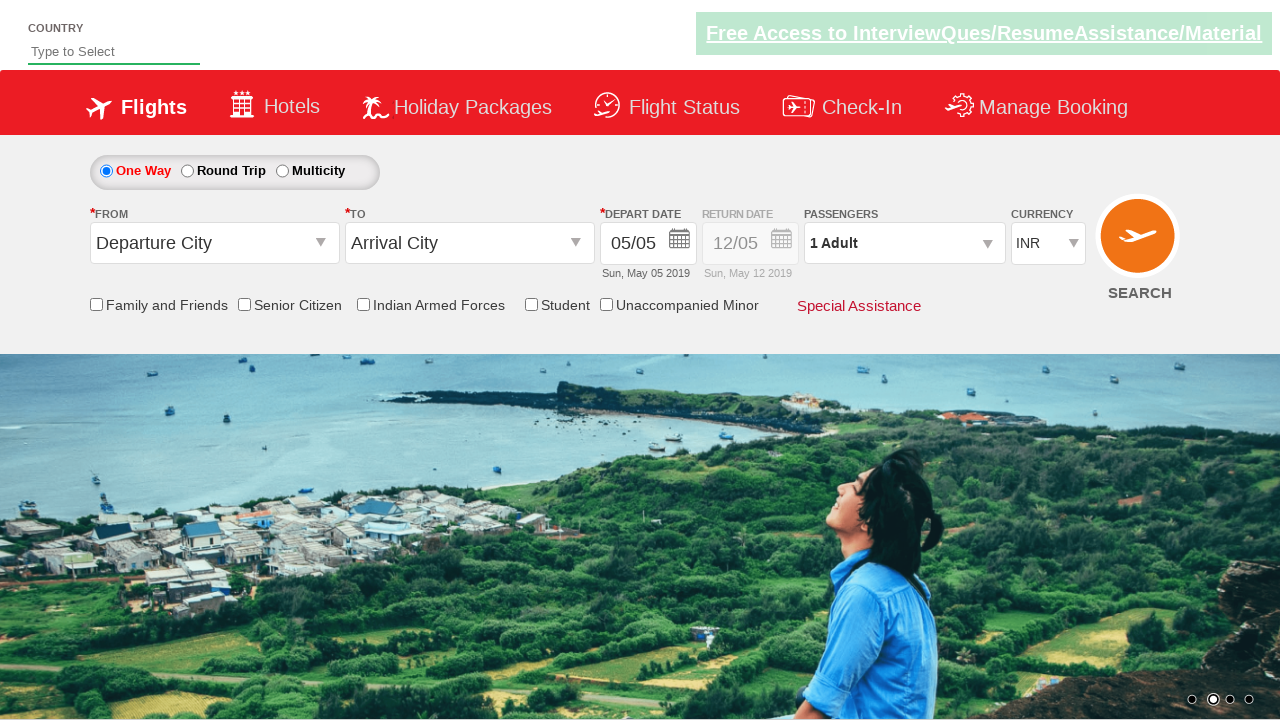

Typed 'ind' into autosuggest field to trigger suggestions on #autosuggest
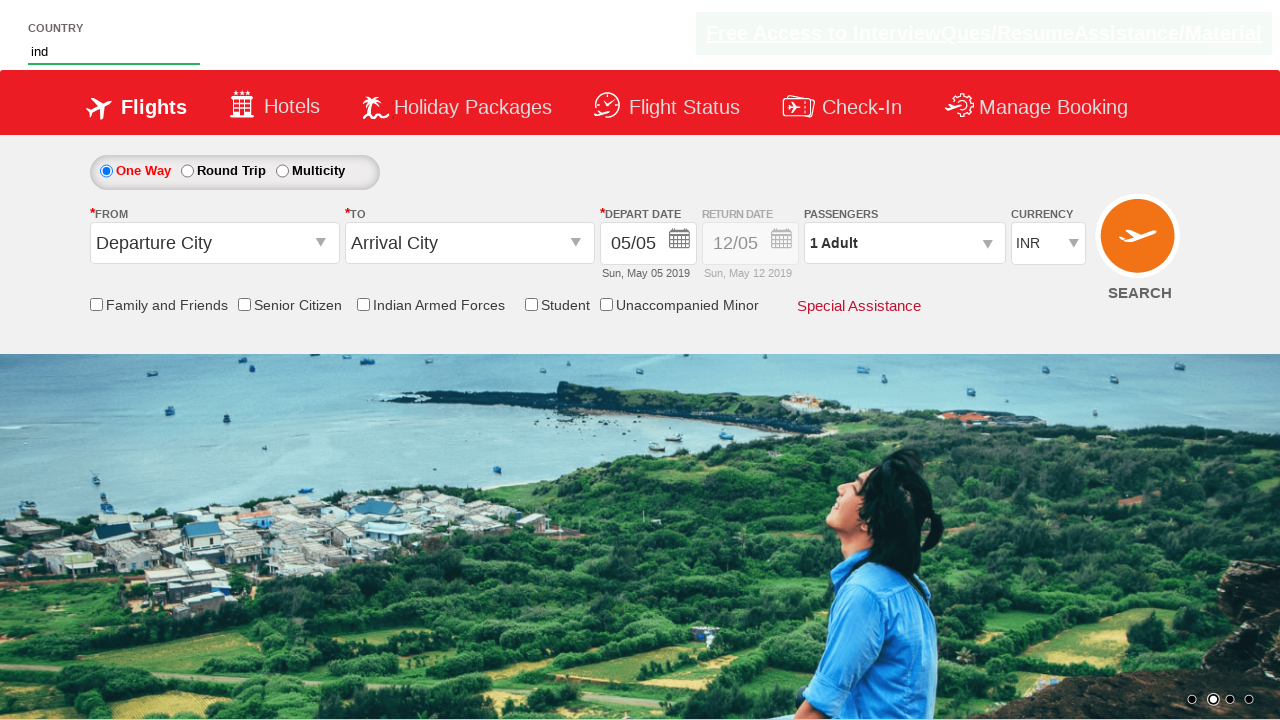

Auto-suggestion dropdown options loaded
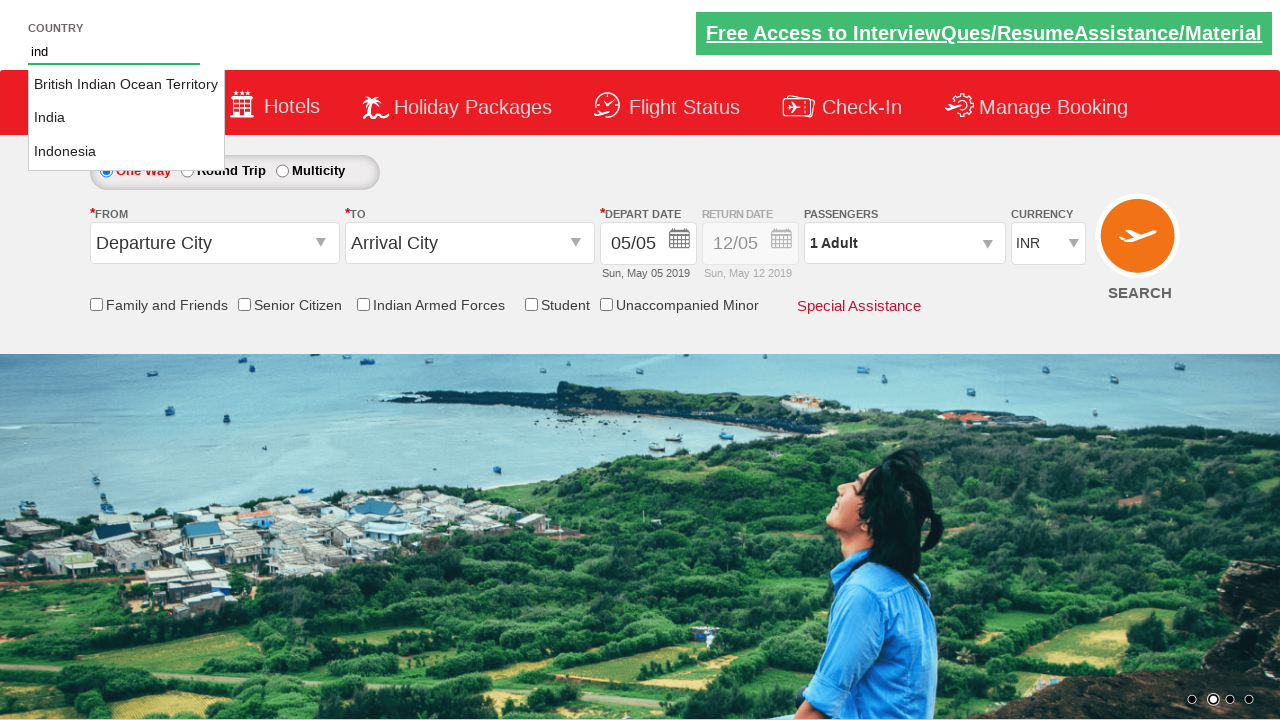

Retrieved all suggestion options from dropdown
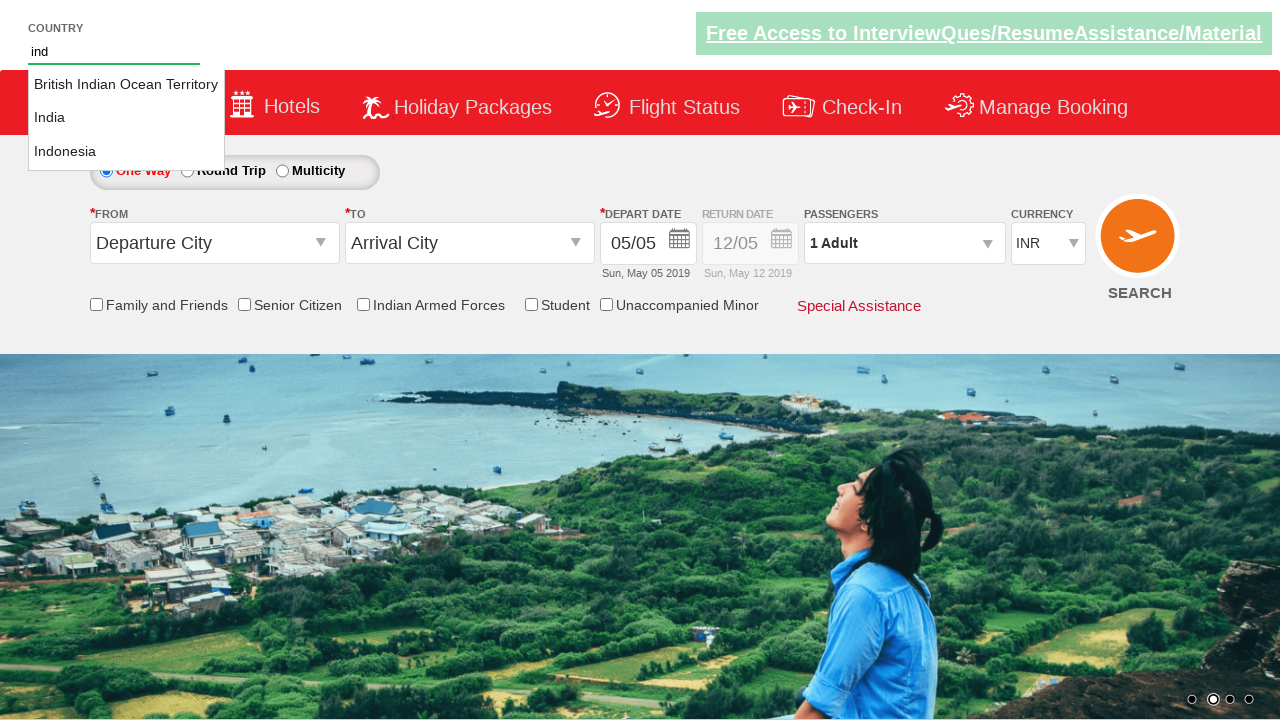

Selected 'India' from auto-suggestion dropdown at (126, 118) on li.ui-menu-item a >> nth=1
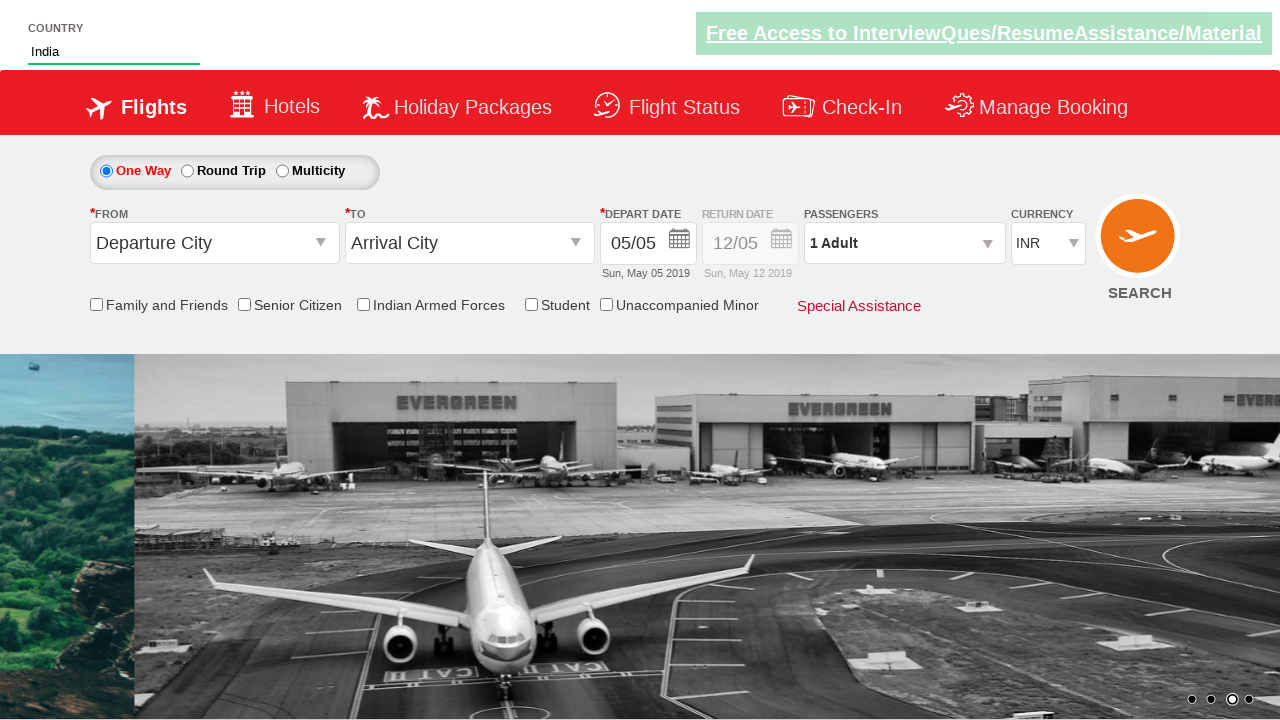

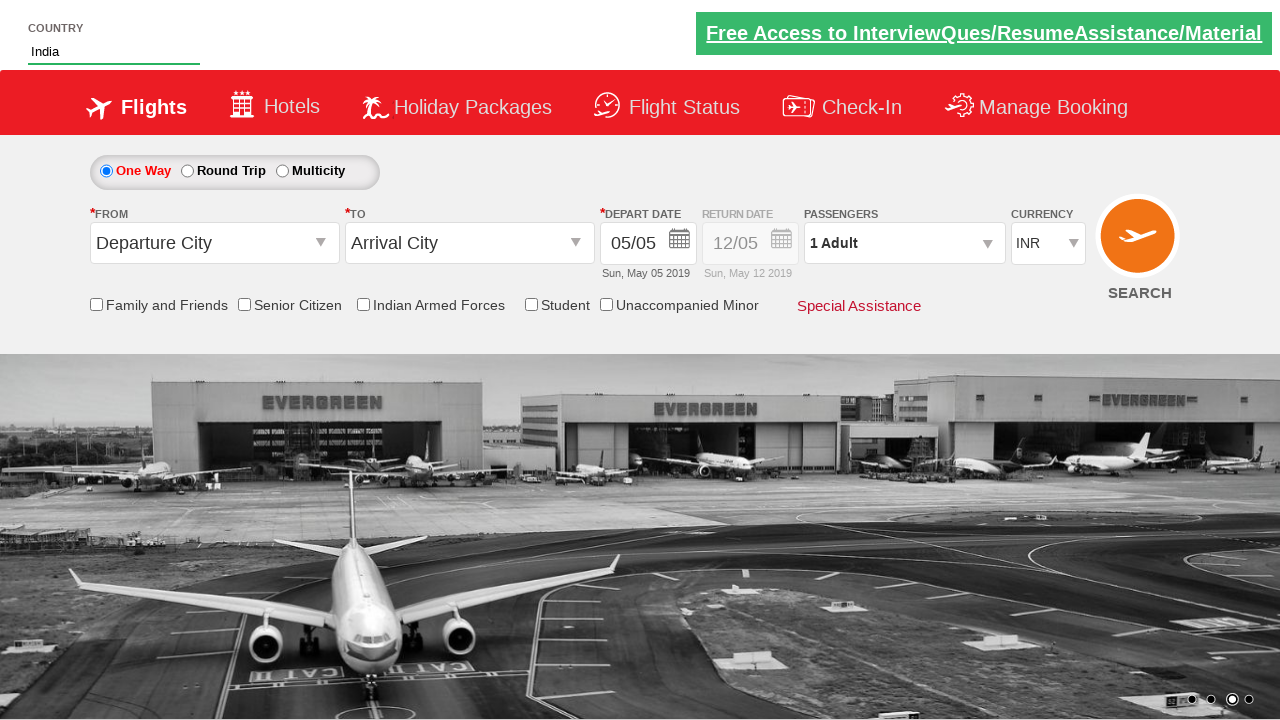